Tests select menu interactions including clicking dropdown, blurring, and selecting options from standard select elements

Starting URL: https://demoqa.com/select-menu

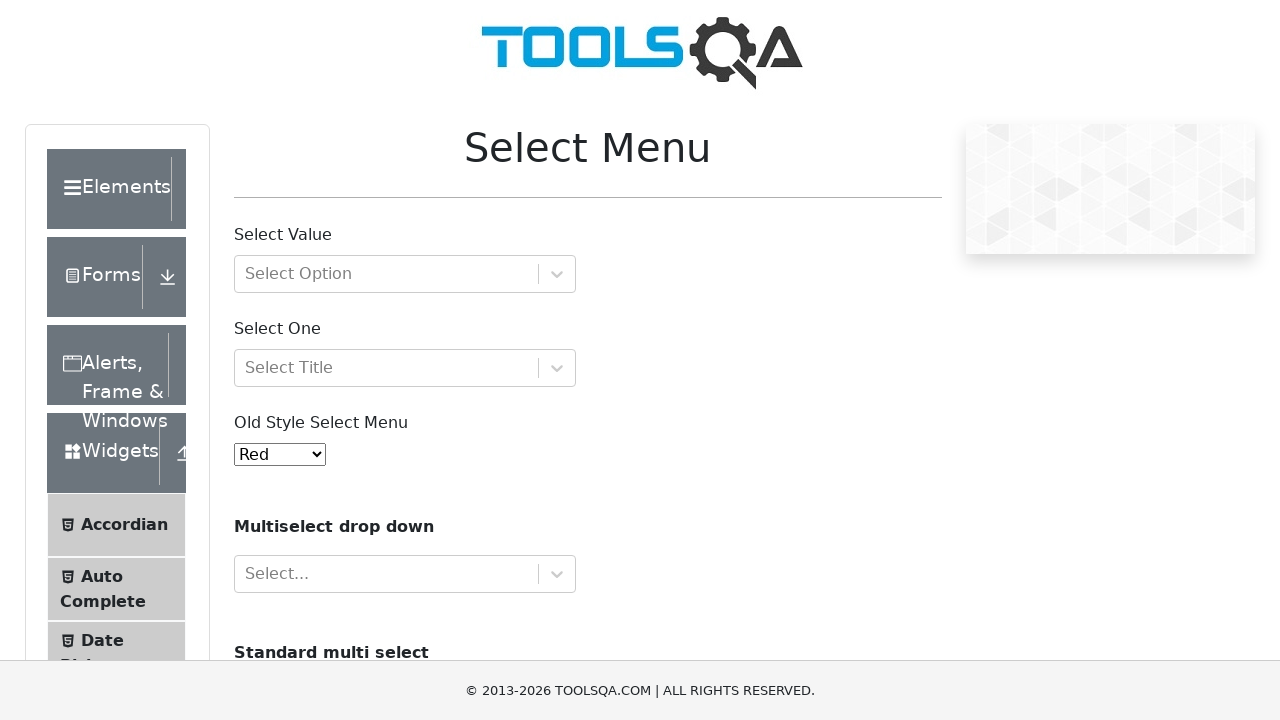

Clicked on the select dropdown menu at (405, 574) on #react-select-4-input >> .. >> .. >> ..
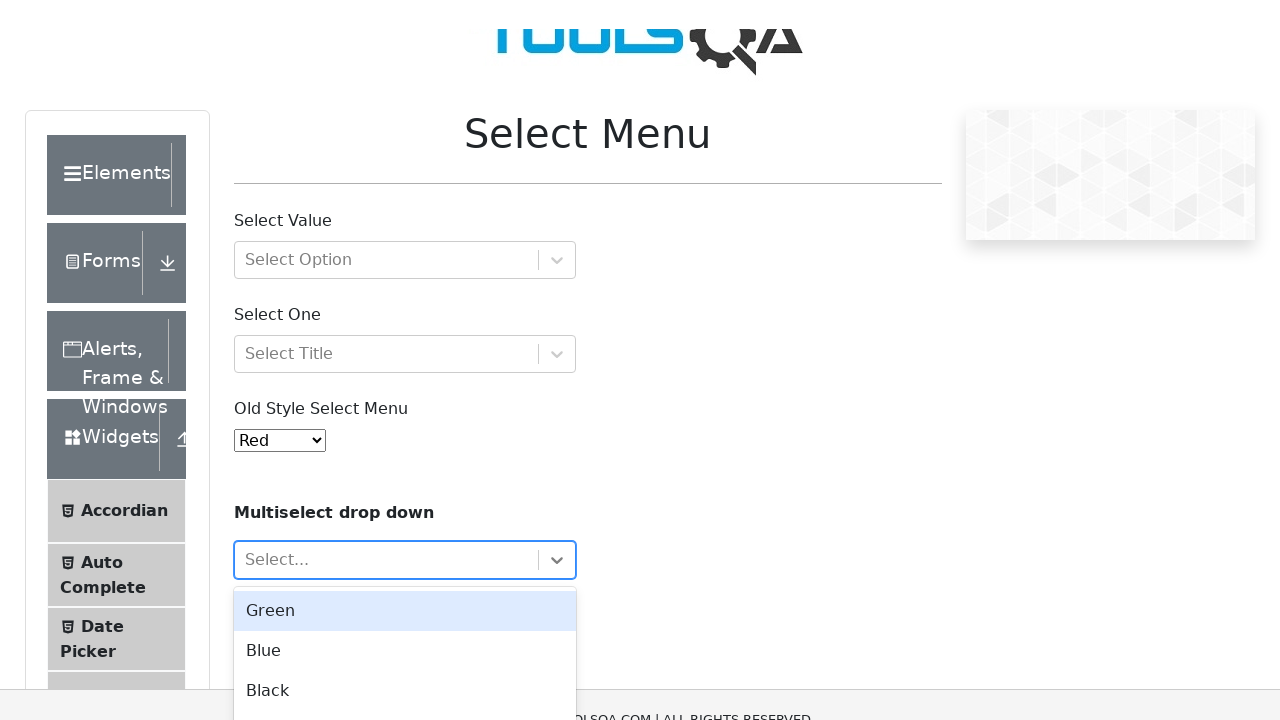

Blurred the select dropdown menu
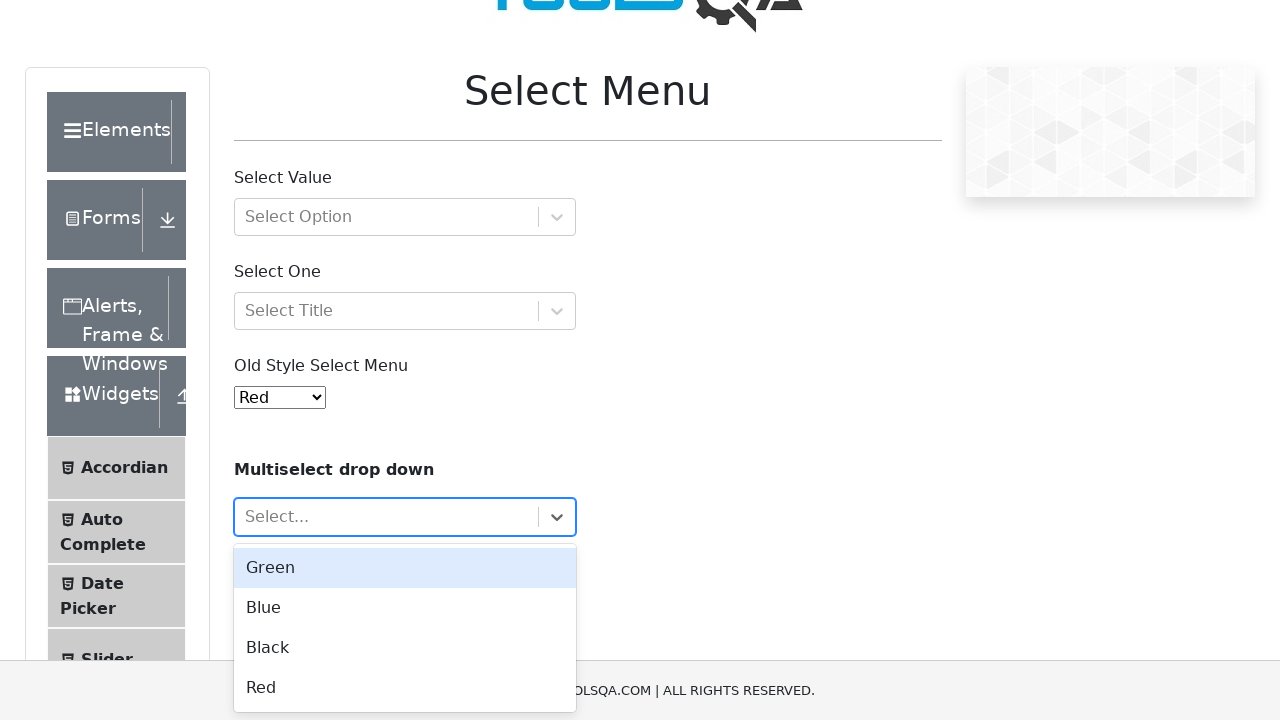

Selected 'Volvo' from the cars dropdown on #cars
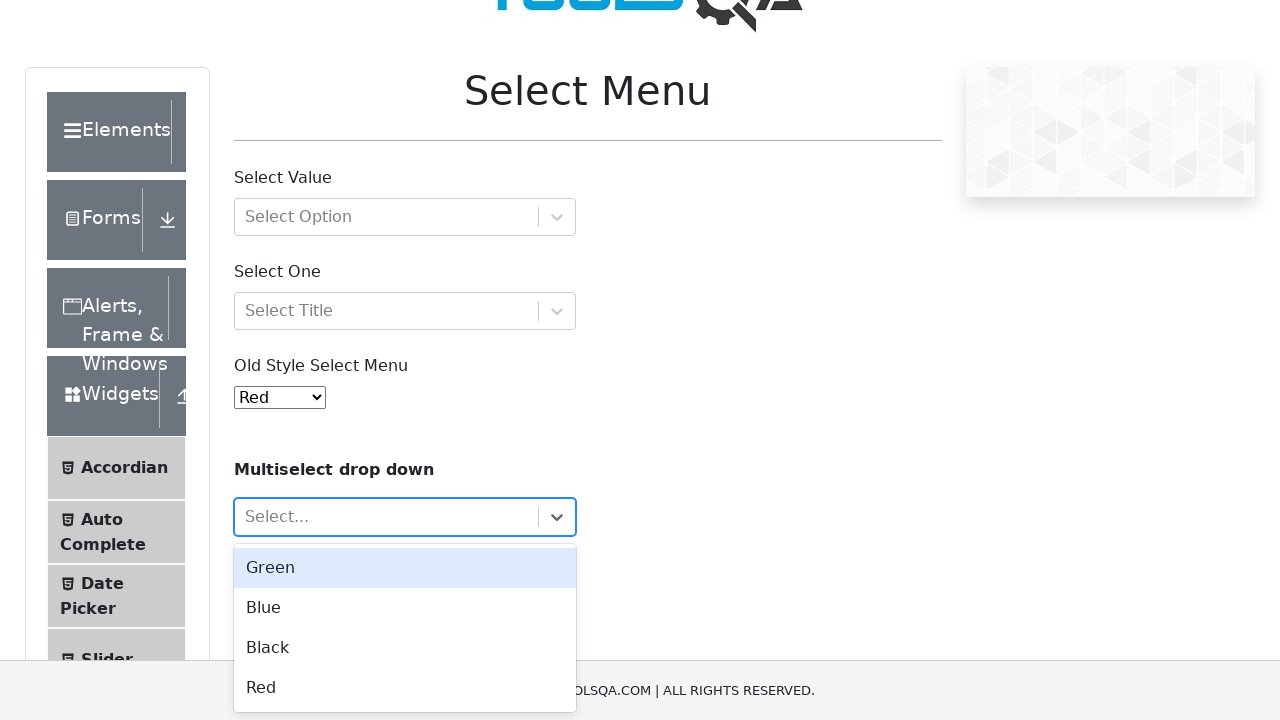

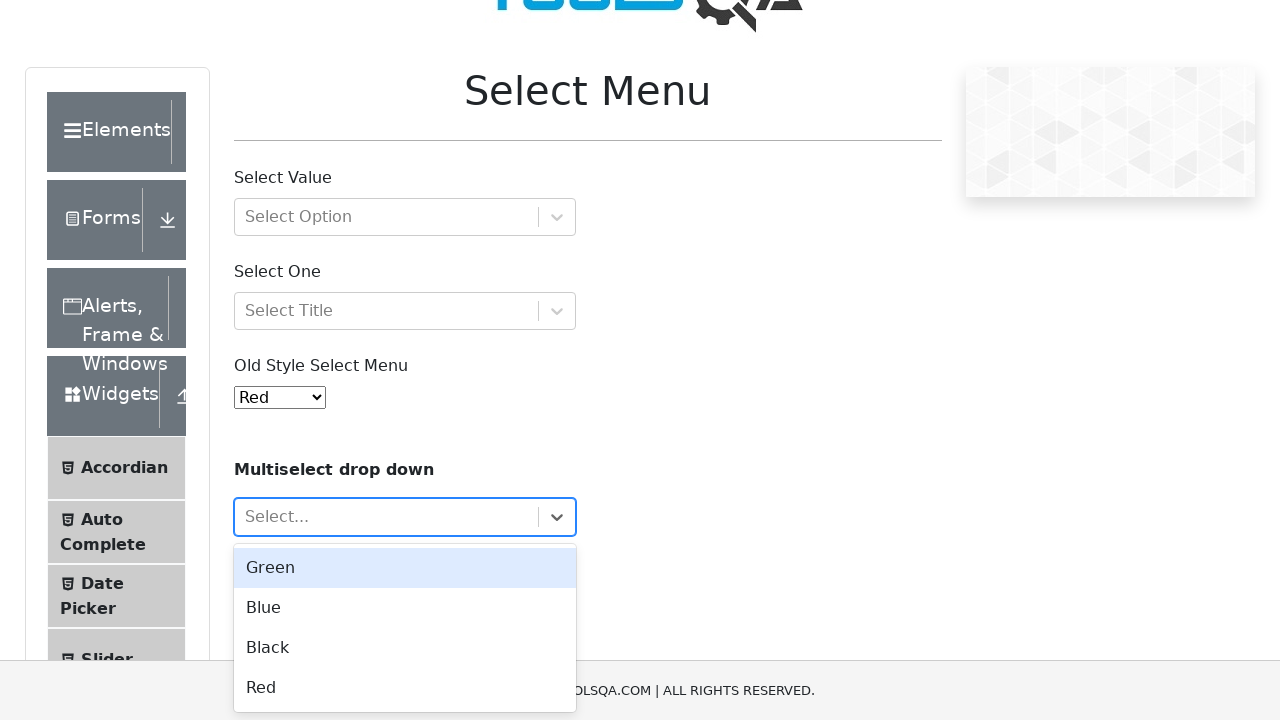